Tests a user information form by filling first name, last name, and company name fields, then verifies the alert message displays the correct concatenated text

Starting URL: http://automationbykrishna.com/

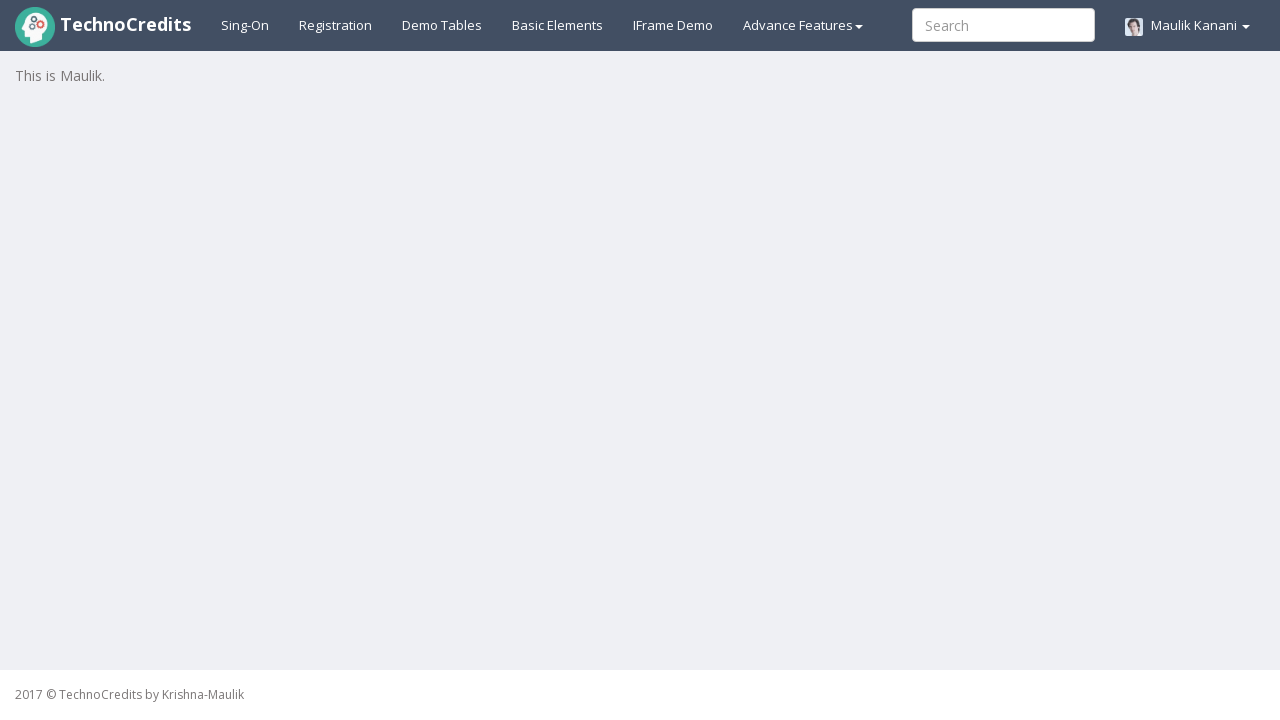

Clicked on Basic Elements link at (558, 25) on a#basicelements
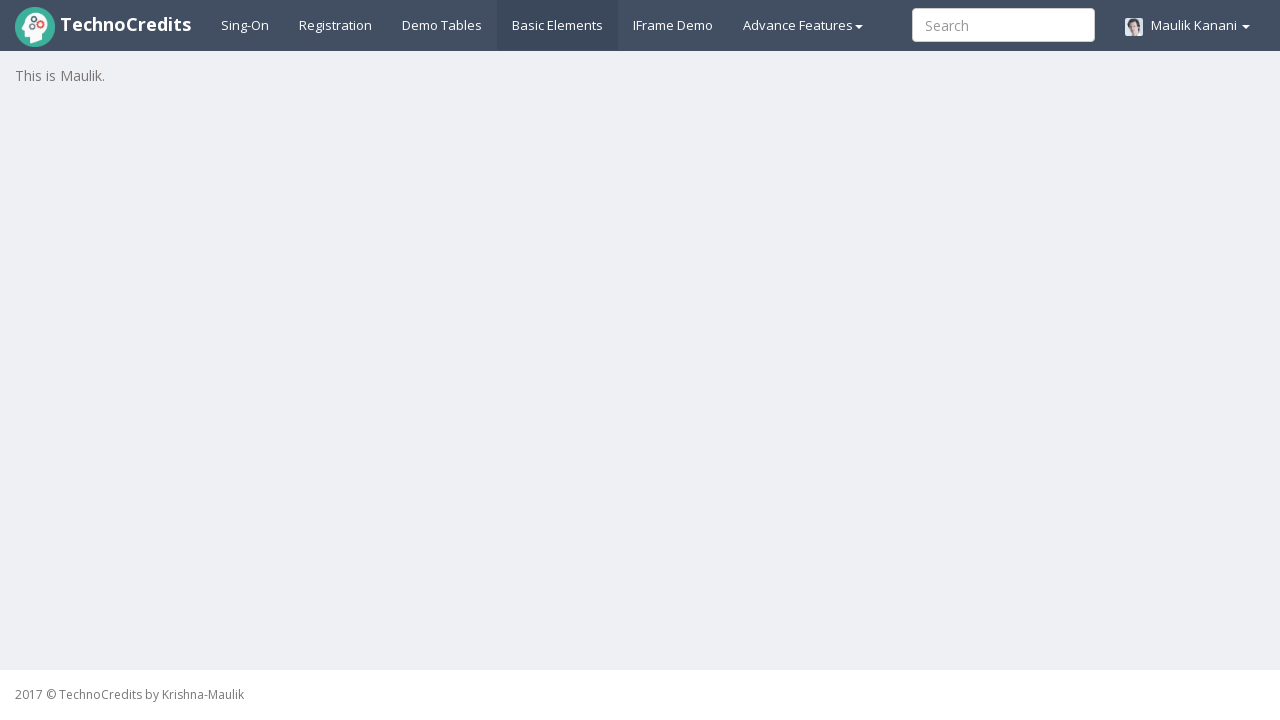

User information form loaded
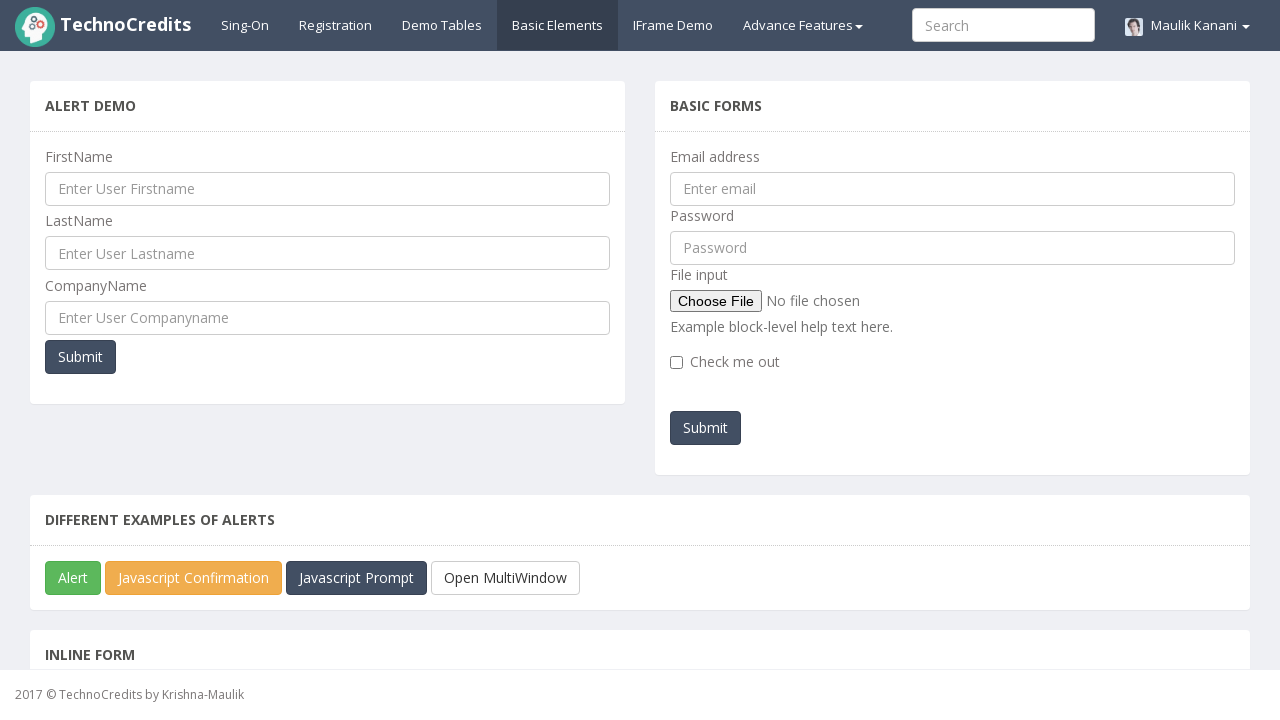

Filled first name field with 'Padmaja' on #UserFirstName
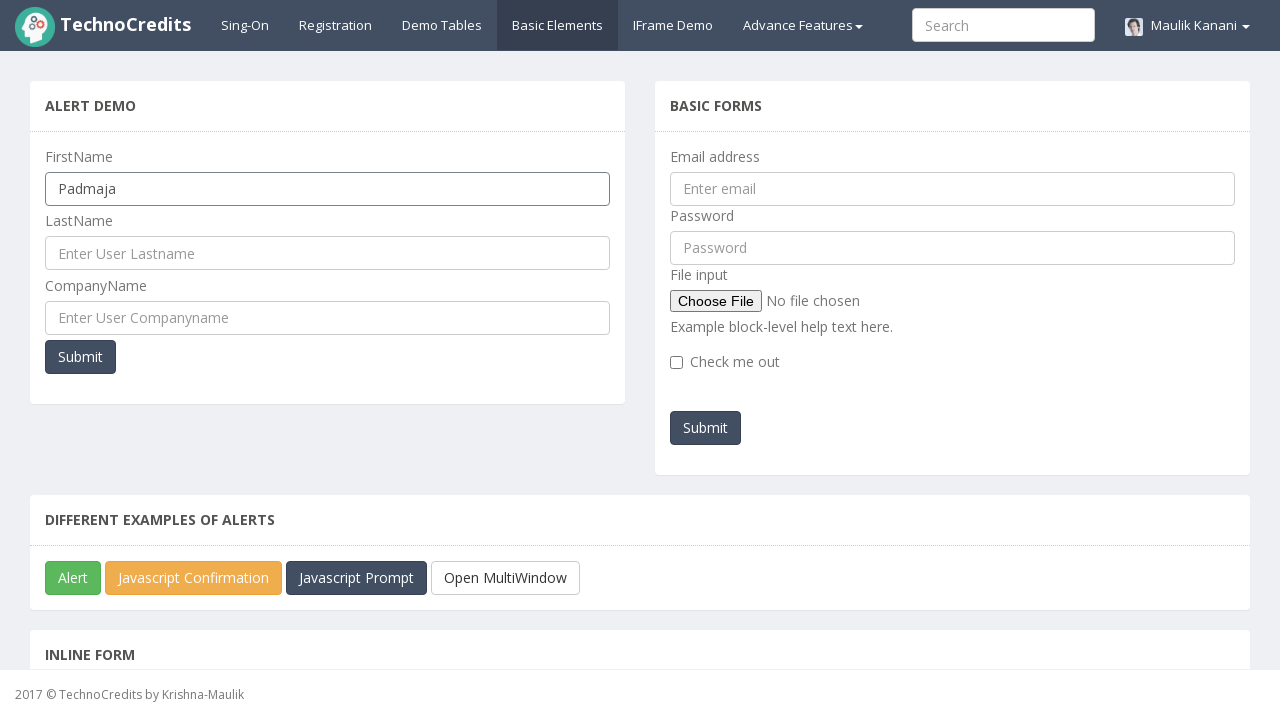

Filled last name field with 'Deshmukh' on #UserLastName
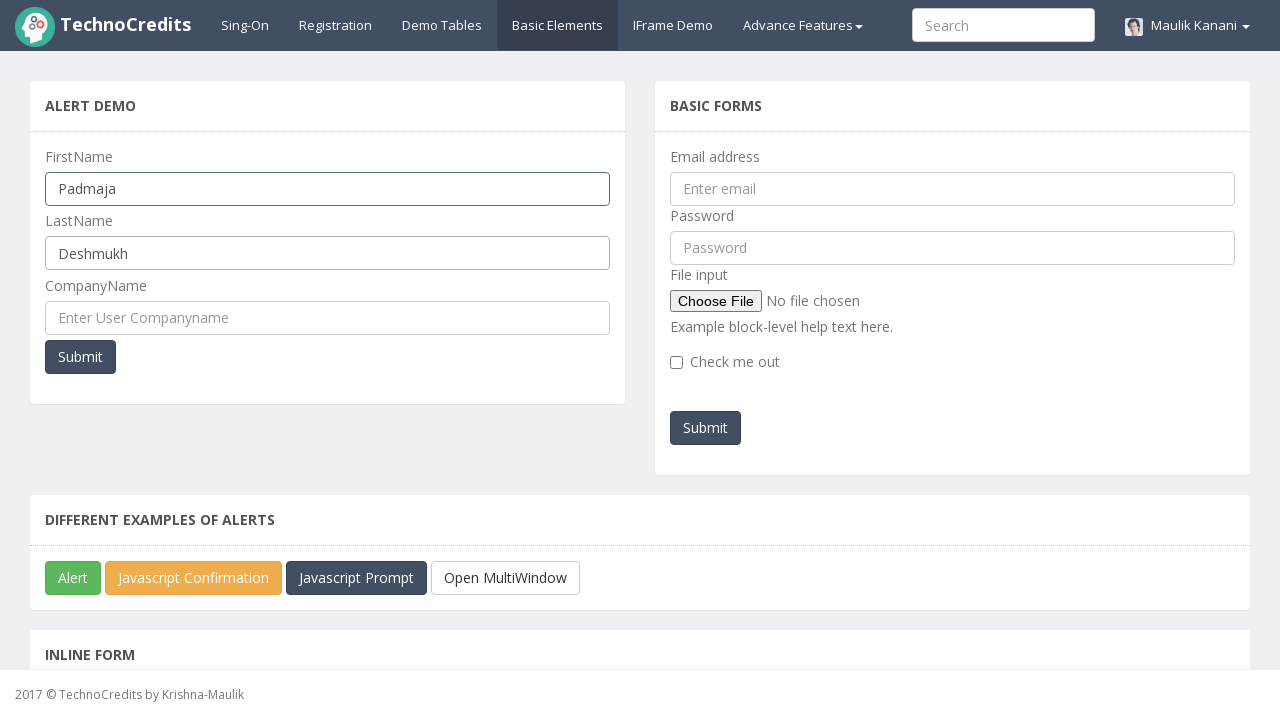

Filled company name field with 'LTIMindtree' on #UserCompanyName
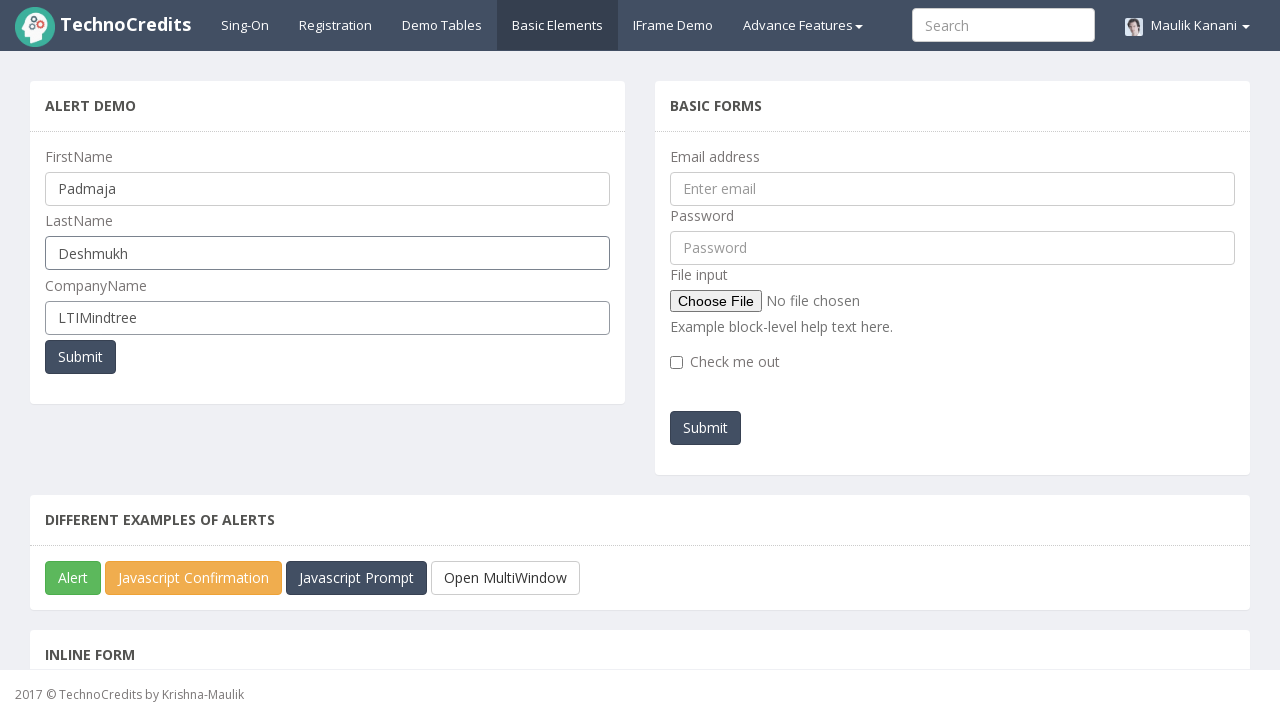

Clicked submit button to submit form at (80, 357) on xpath=//*[@id='firstRow']/div[1]/section/div/div[4]/button
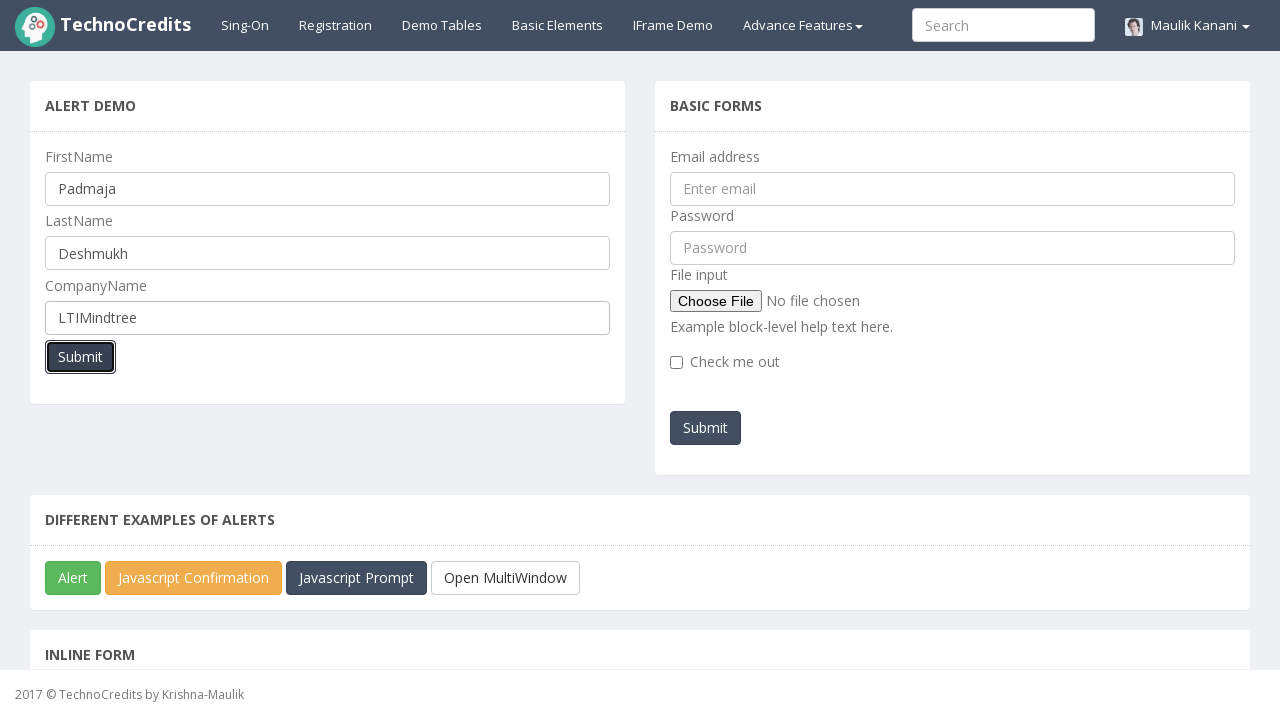

Alert dialog was accepted
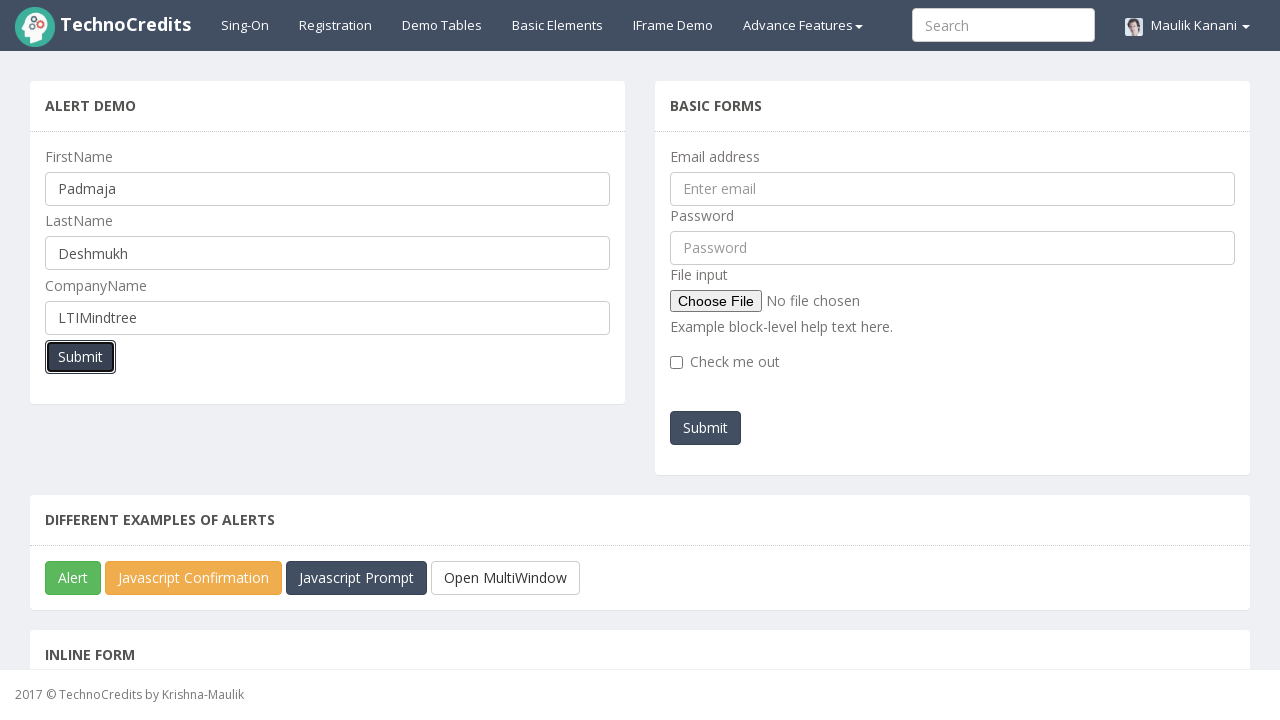

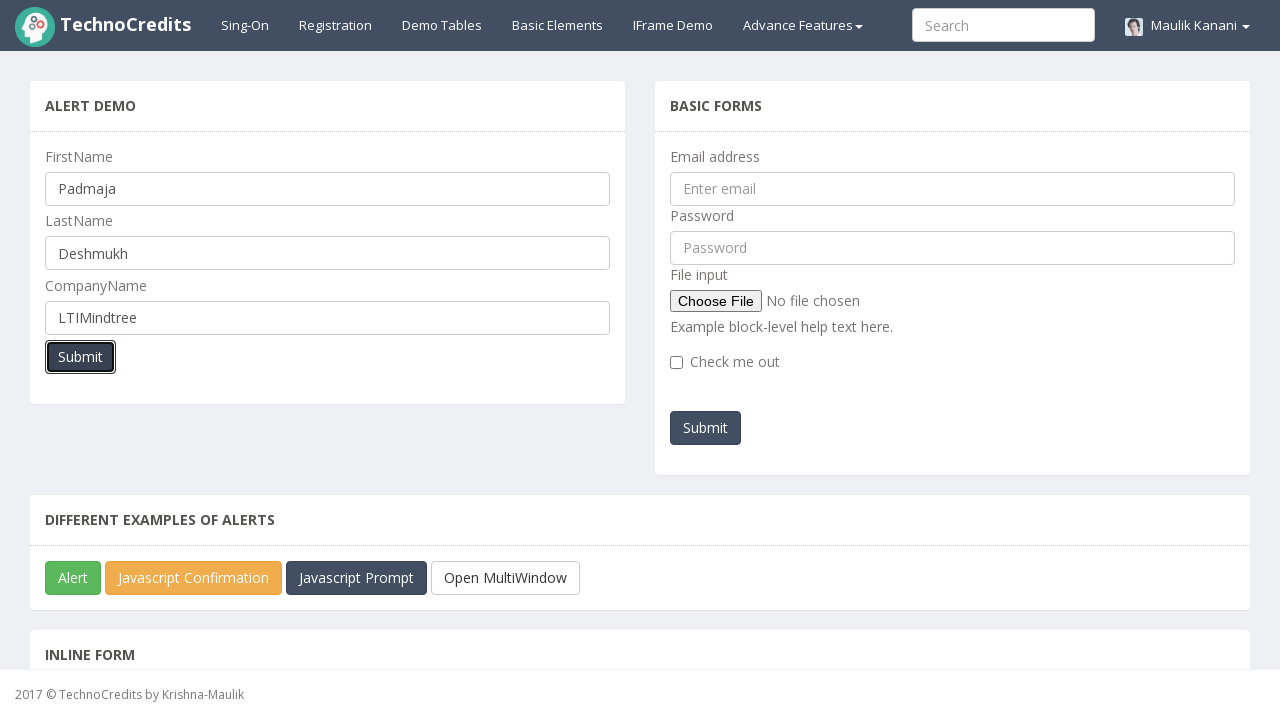